Tests the newsletter subscription functionality on the cart page

Starting URL: https://automationexercise.com/

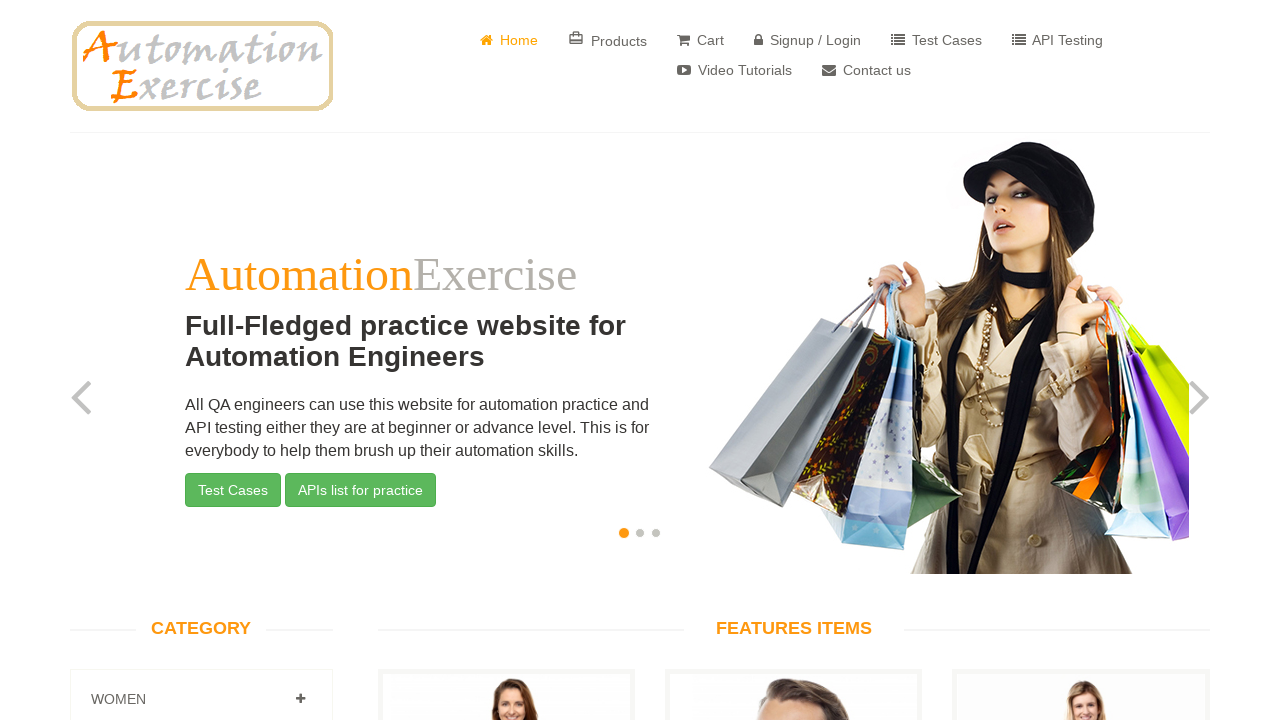

Clicked view cart link to navigate to cart page at (700, 40) on a[href="/view_cart"]
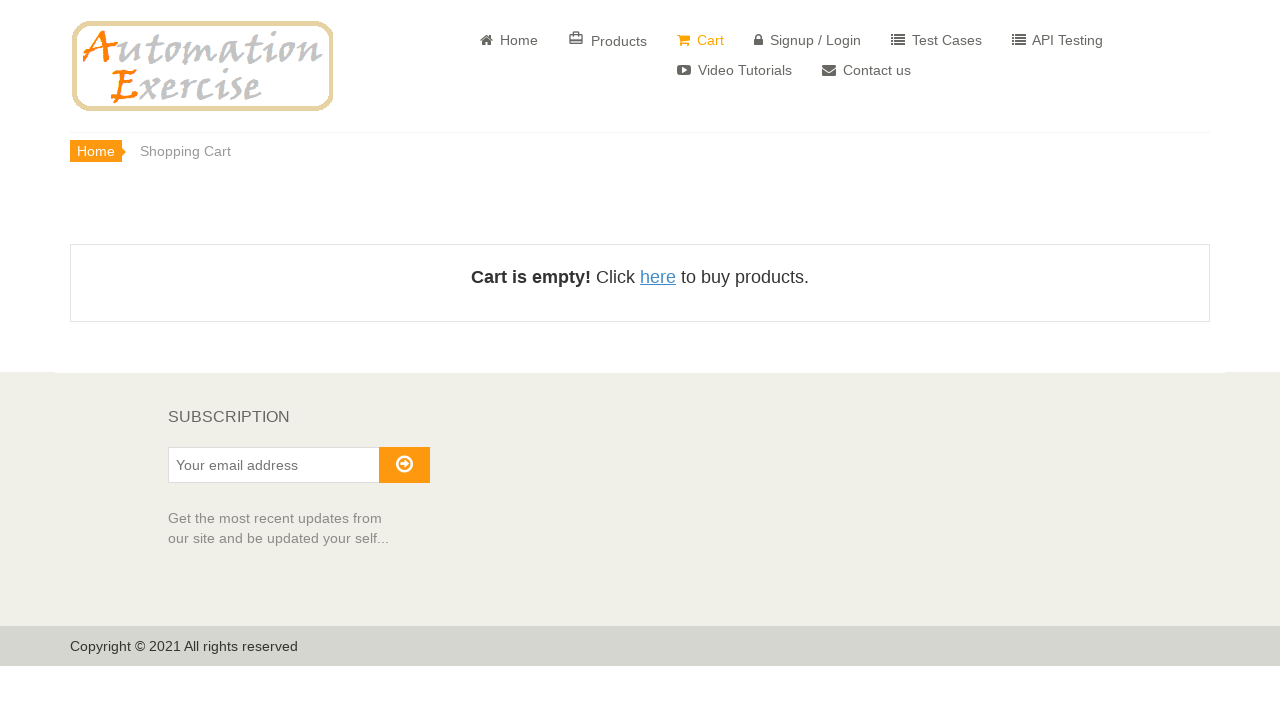

Filled newsletter subscription email field with 'cartsubscriber@example.com' on #susbscribe_email
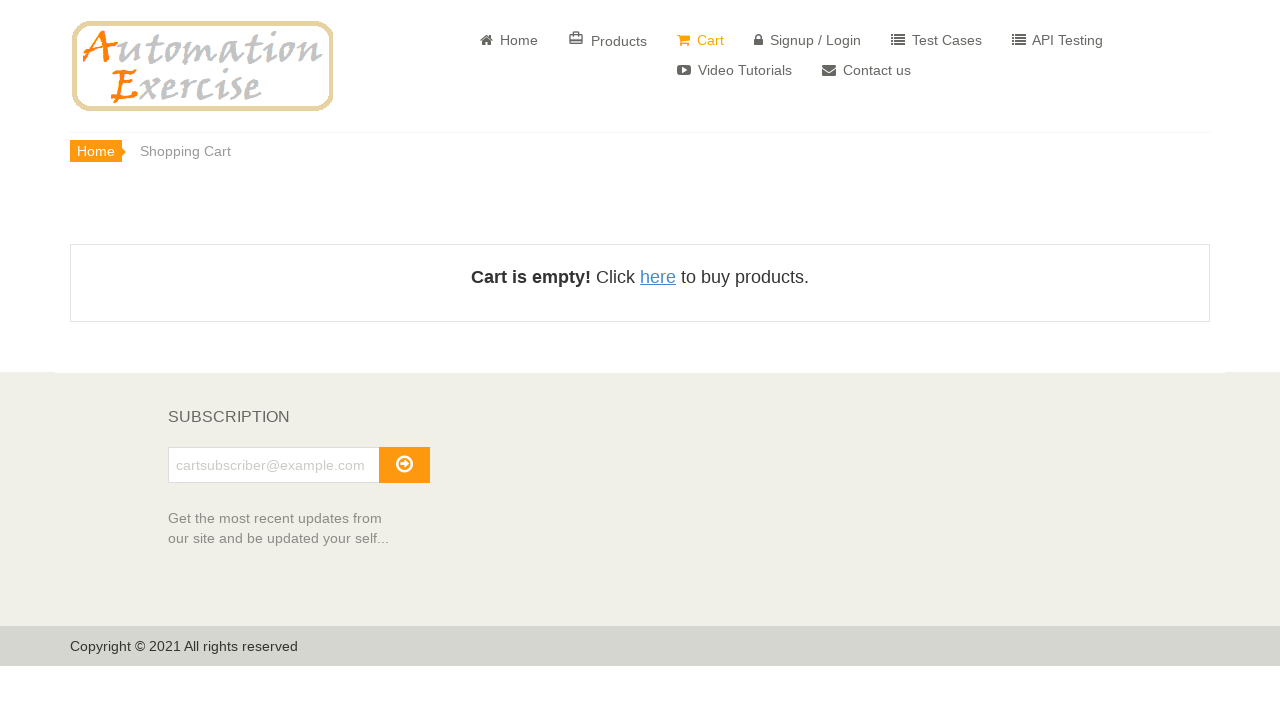

Clicked subscribe button in footer at (404, 465) on footer button
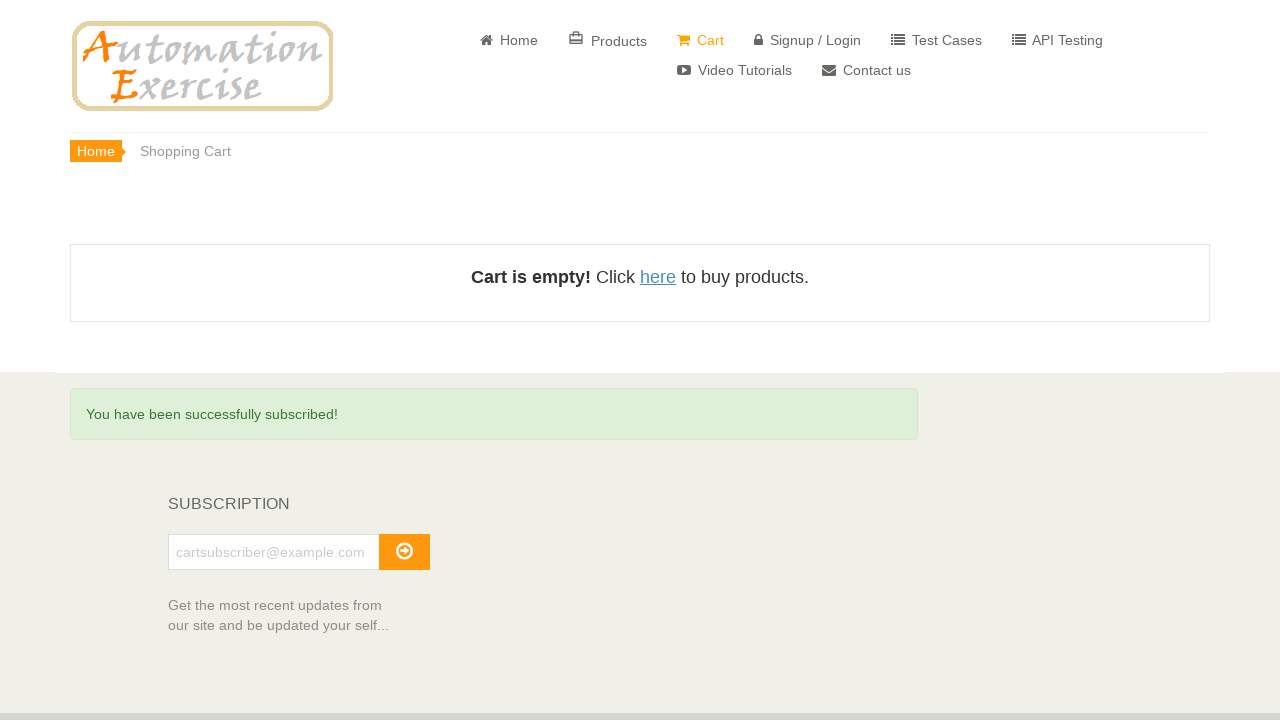

Newsletter subscription success message appeared
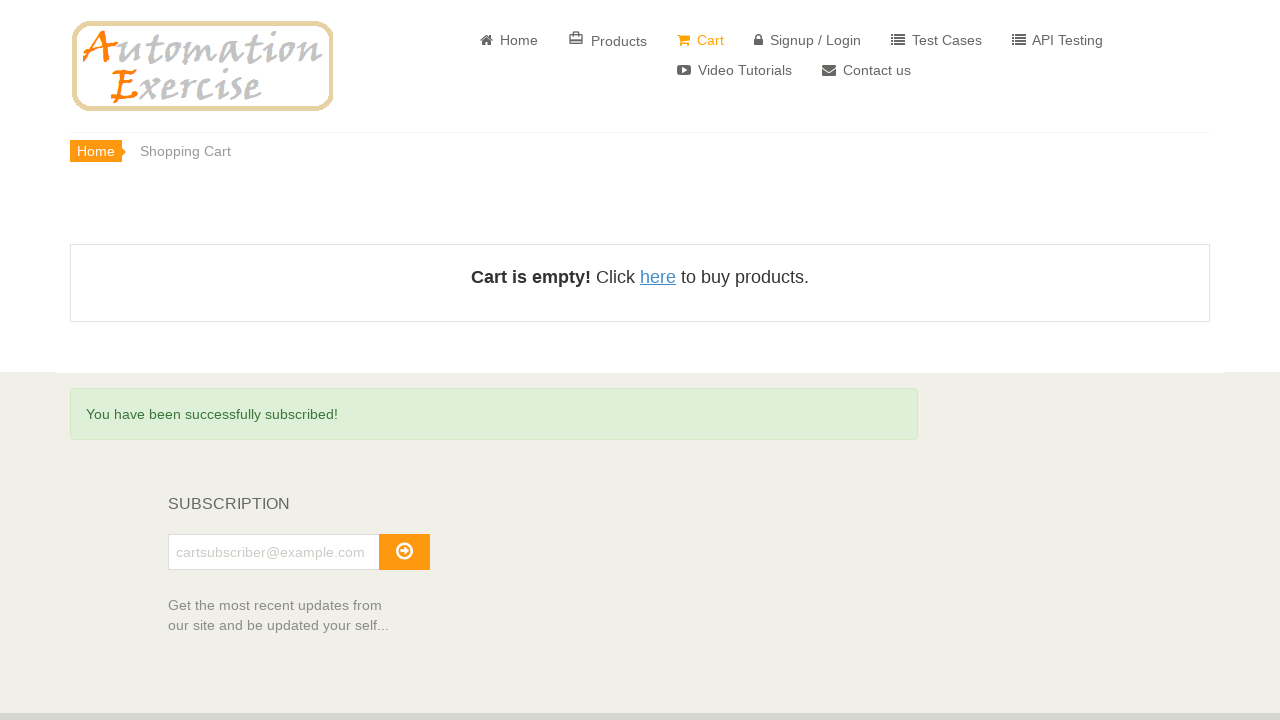

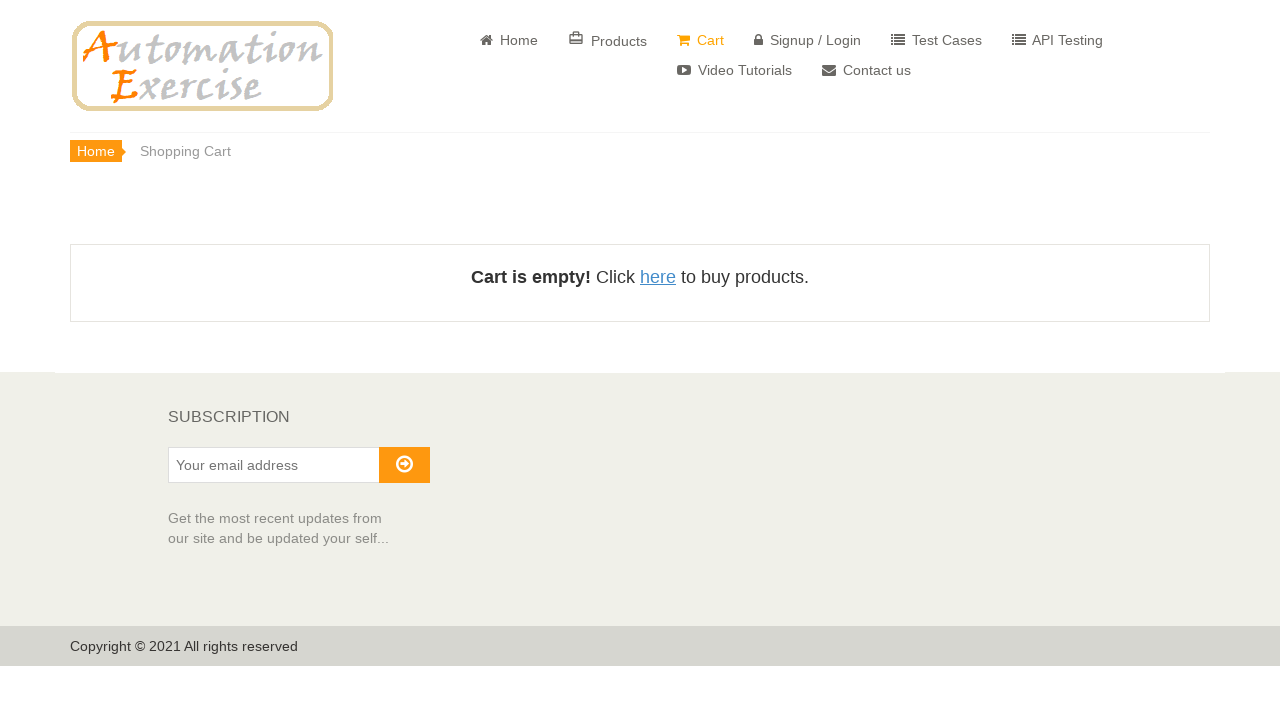